Tests infinite scroll functionality on a WordPress blog by scrolling to the bottom of the page until all posts are loaded, verifying that the bottommost post (post-17) becomes visible.

Starting URL: https://walfiegif.wordpress.com/

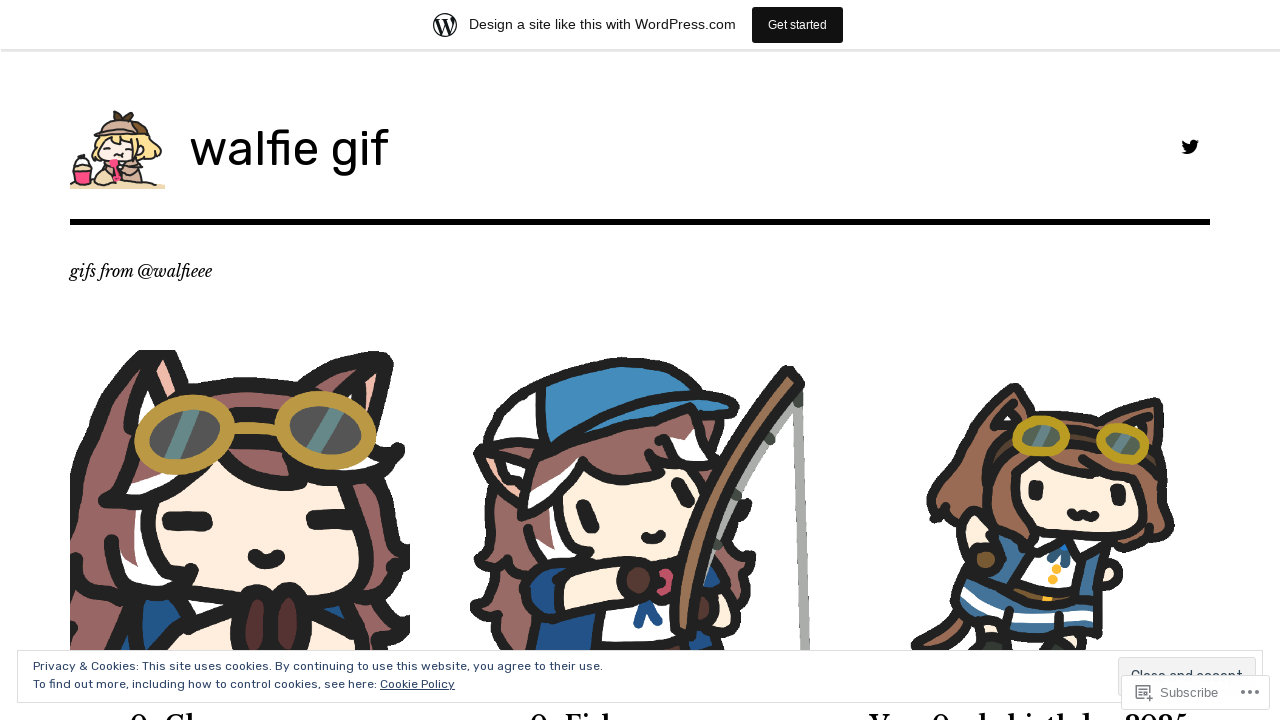

Scrolled to bottom of page
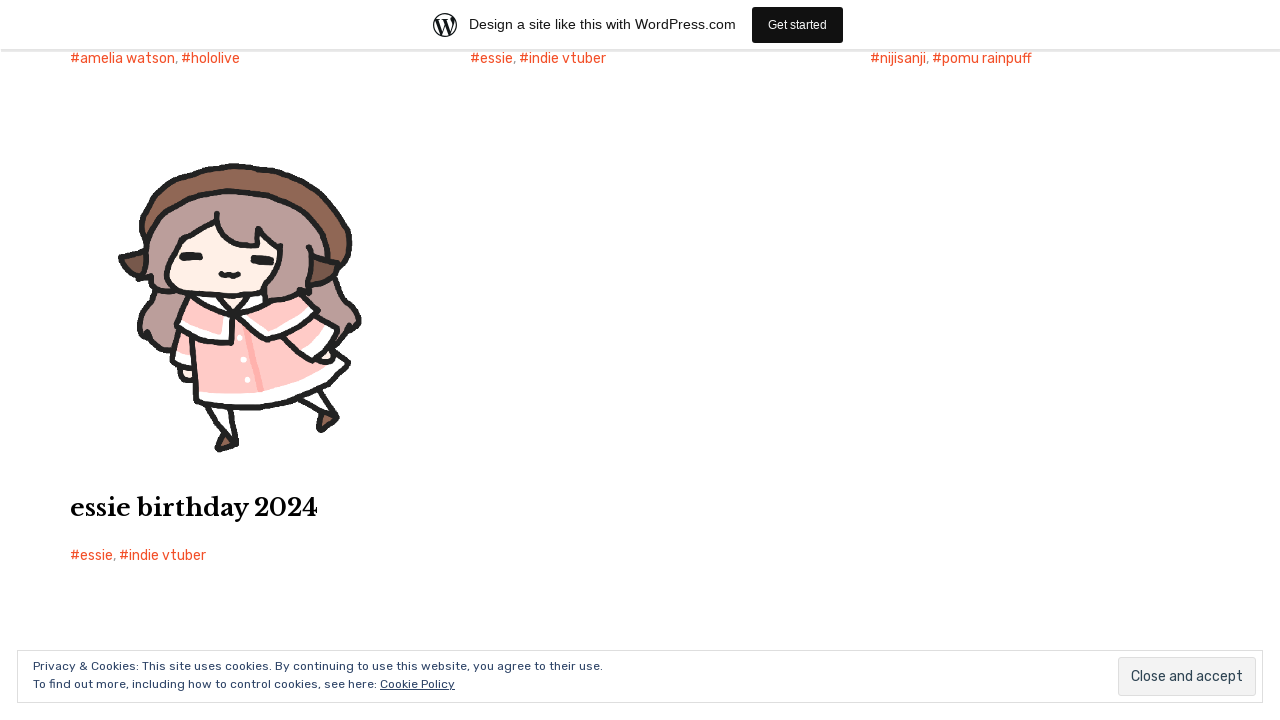

Waited 500ms for content to load
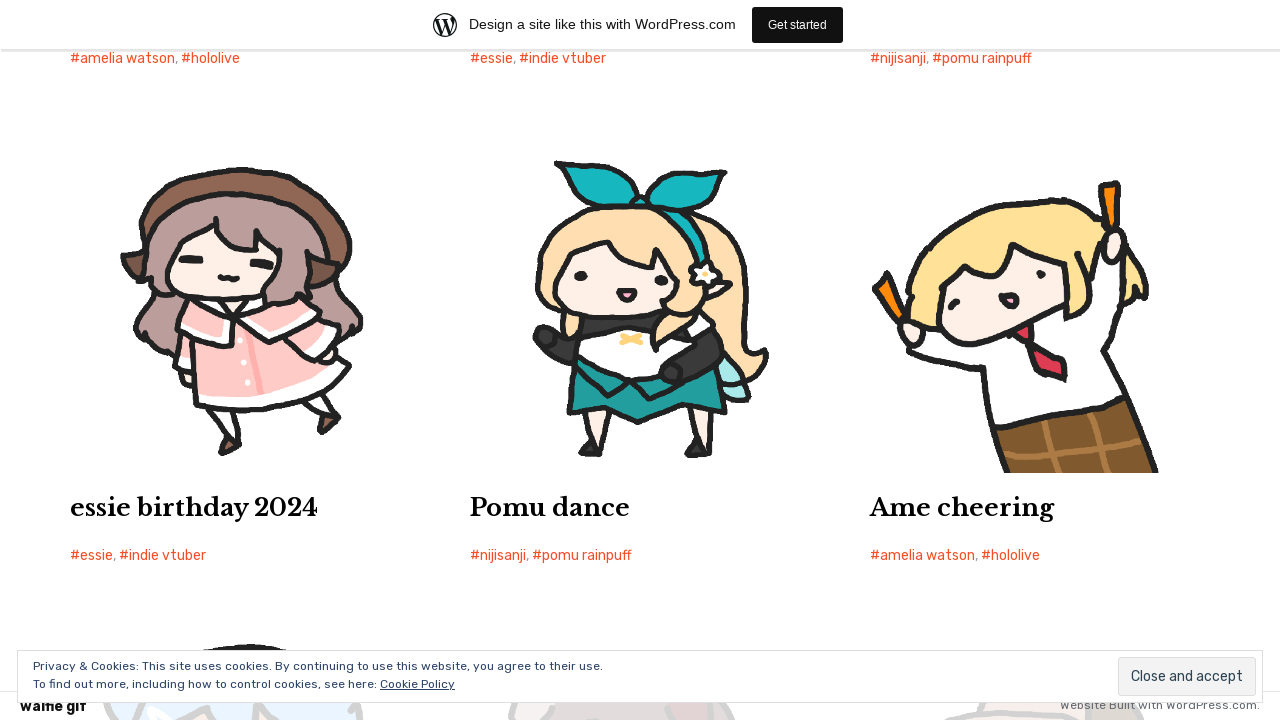

Scrolled to bottom of page
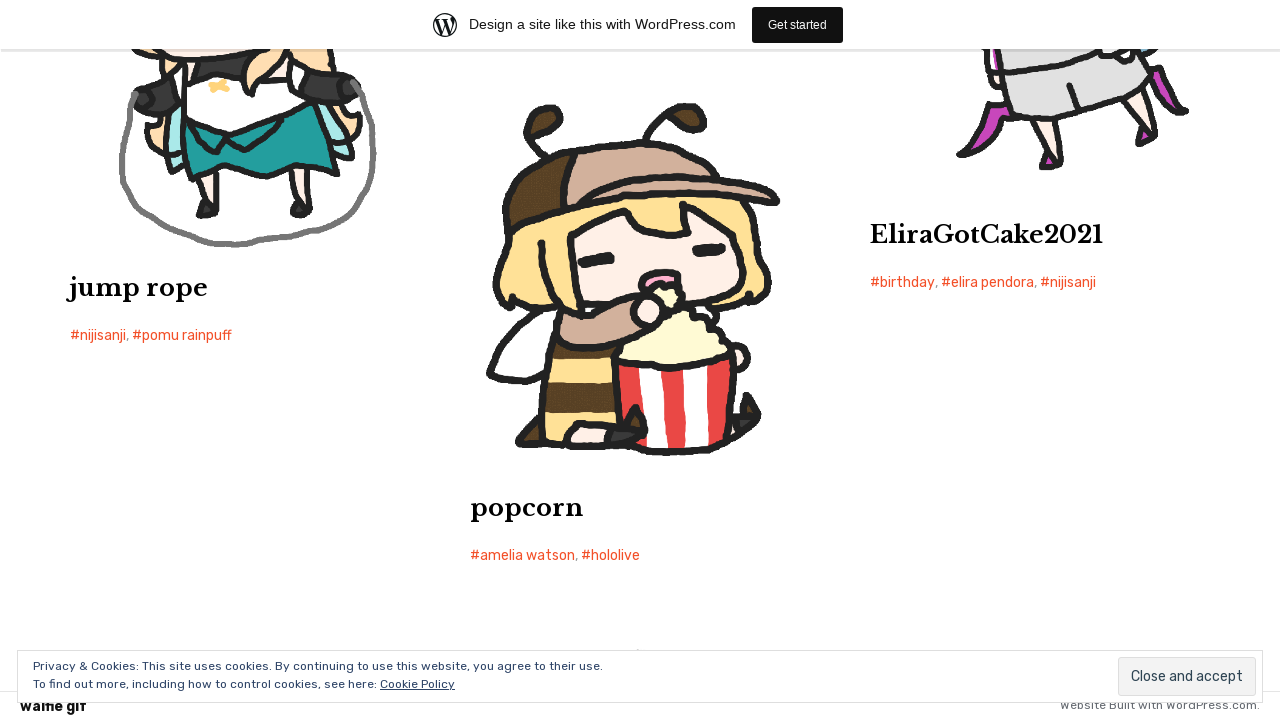

Waited 500ms for content to load
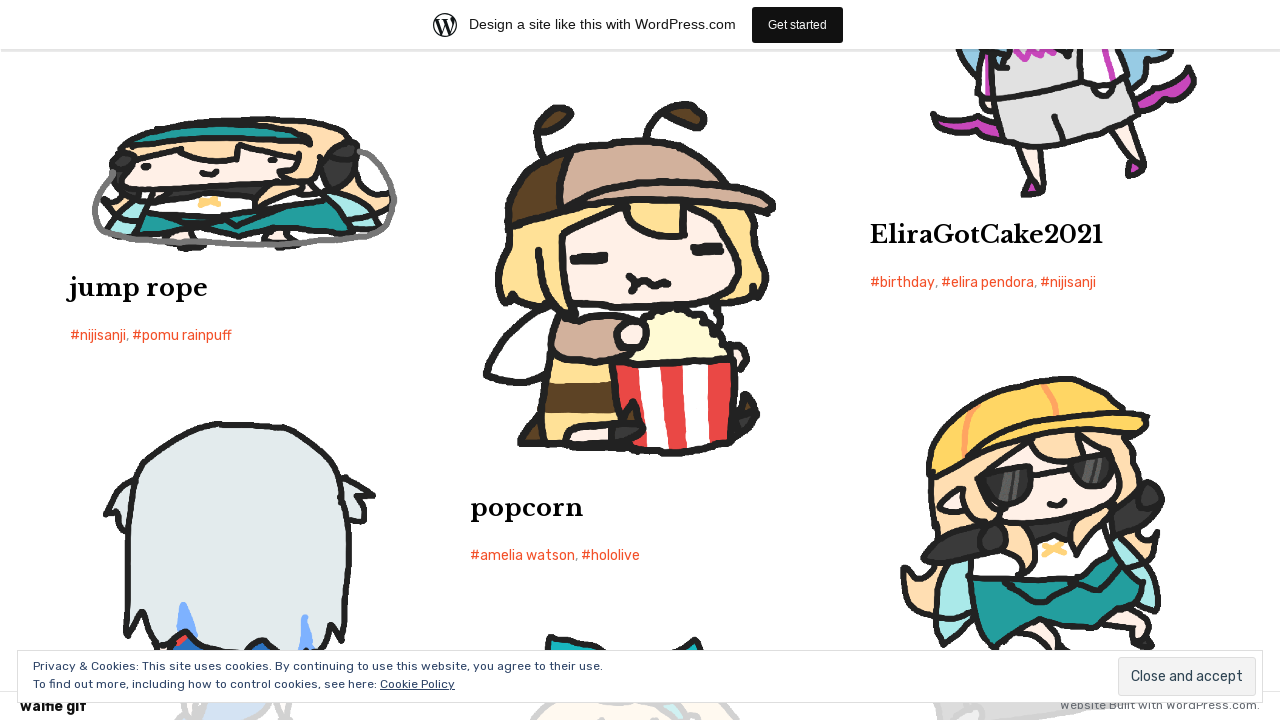

Scrolled to bottom of page
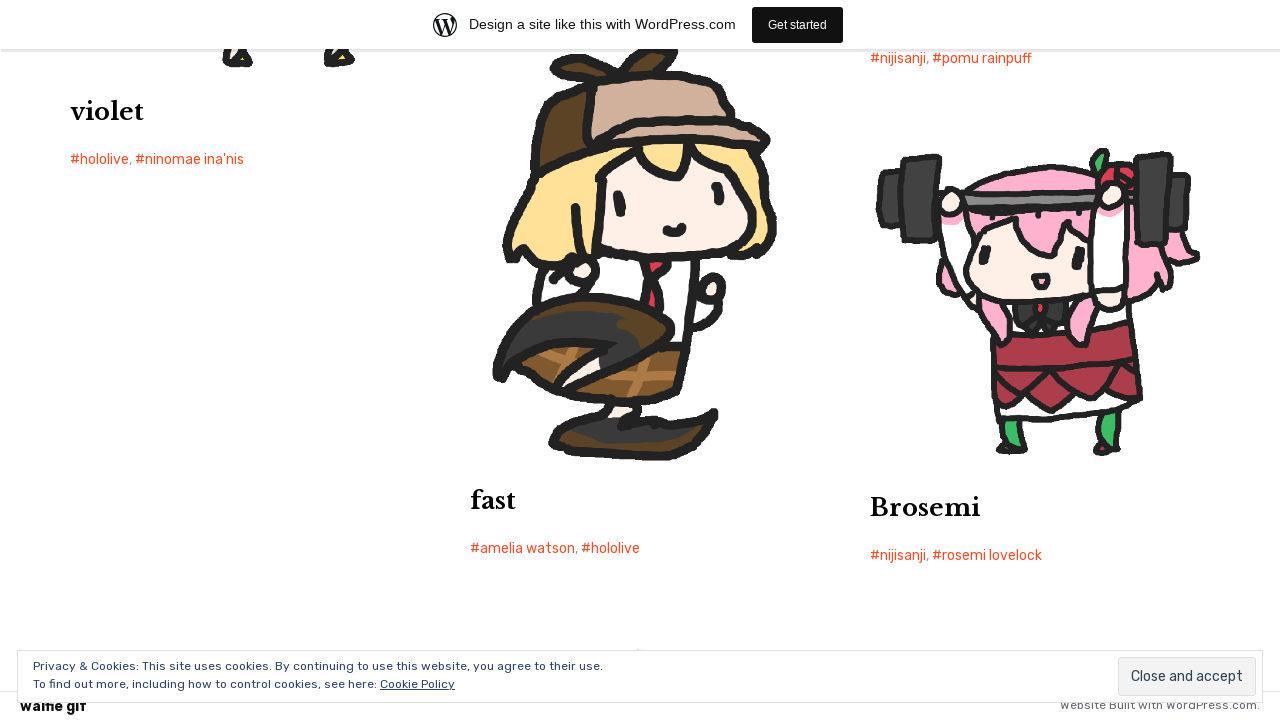

Waited 500ms for content to load
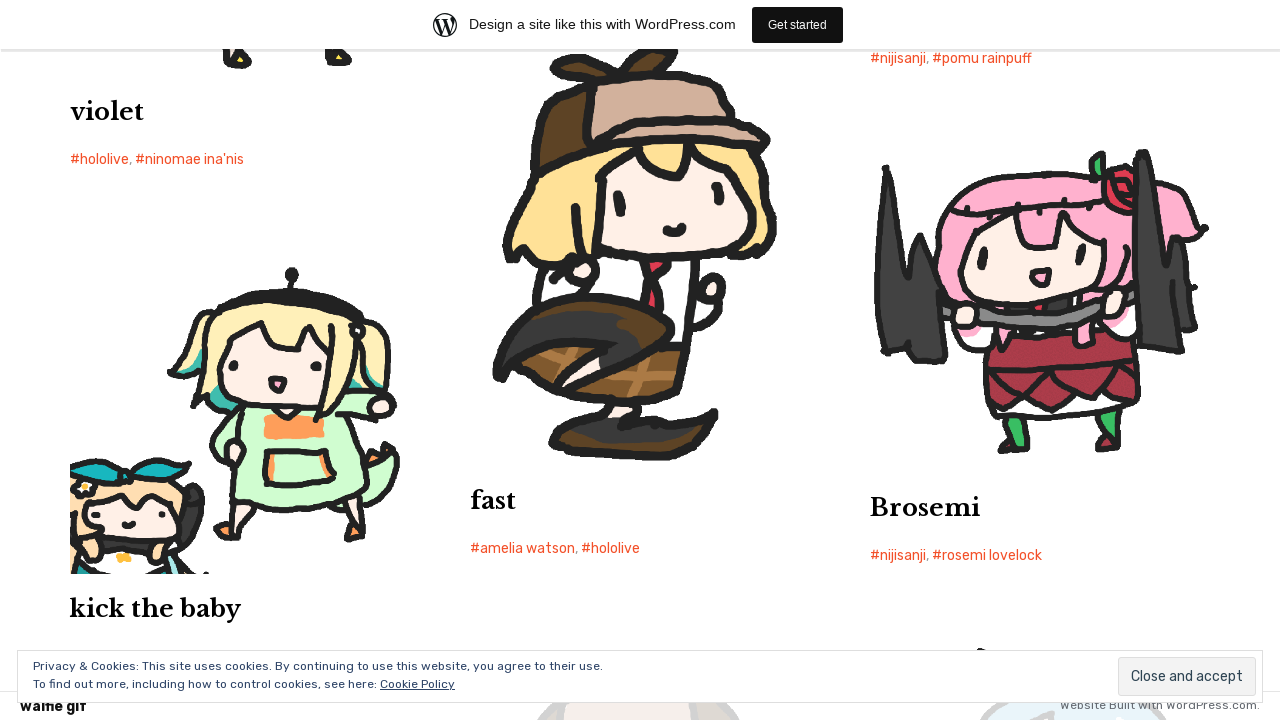

Scrolled to bottom of page
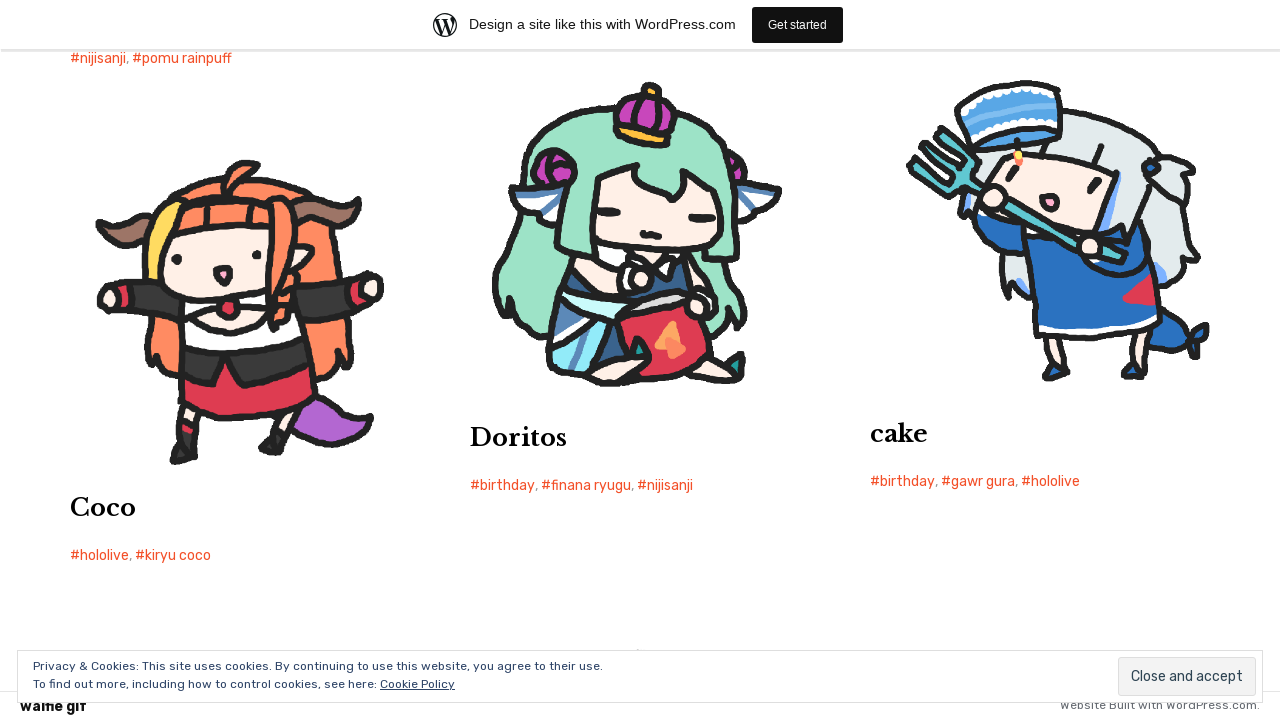

Waited 500ms for content to load
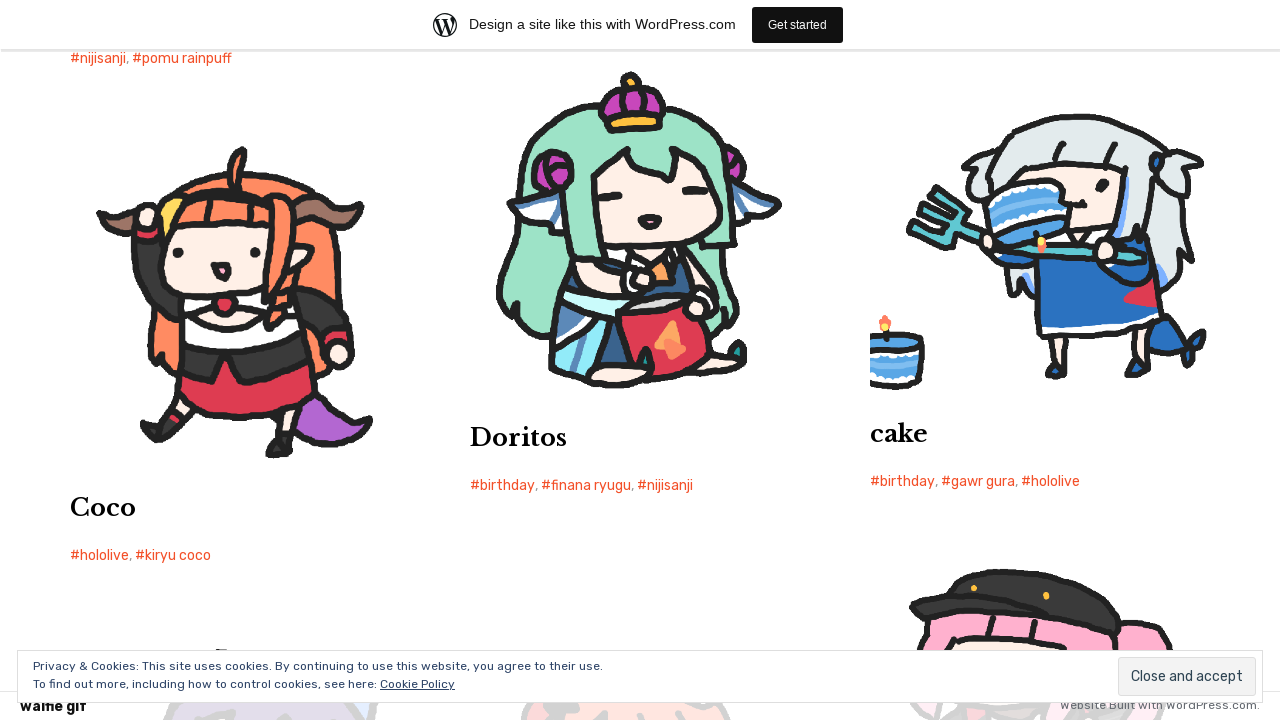

Scrolled to bottom of page
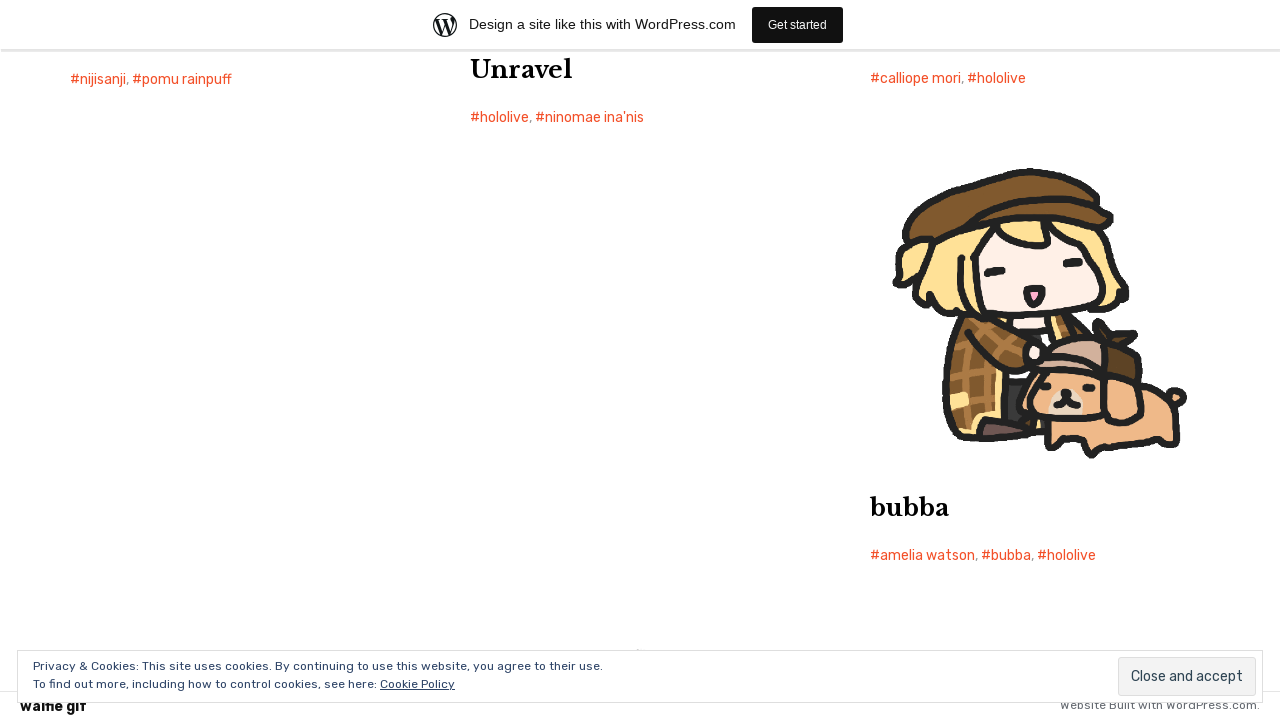

Waited 500ms for content to load
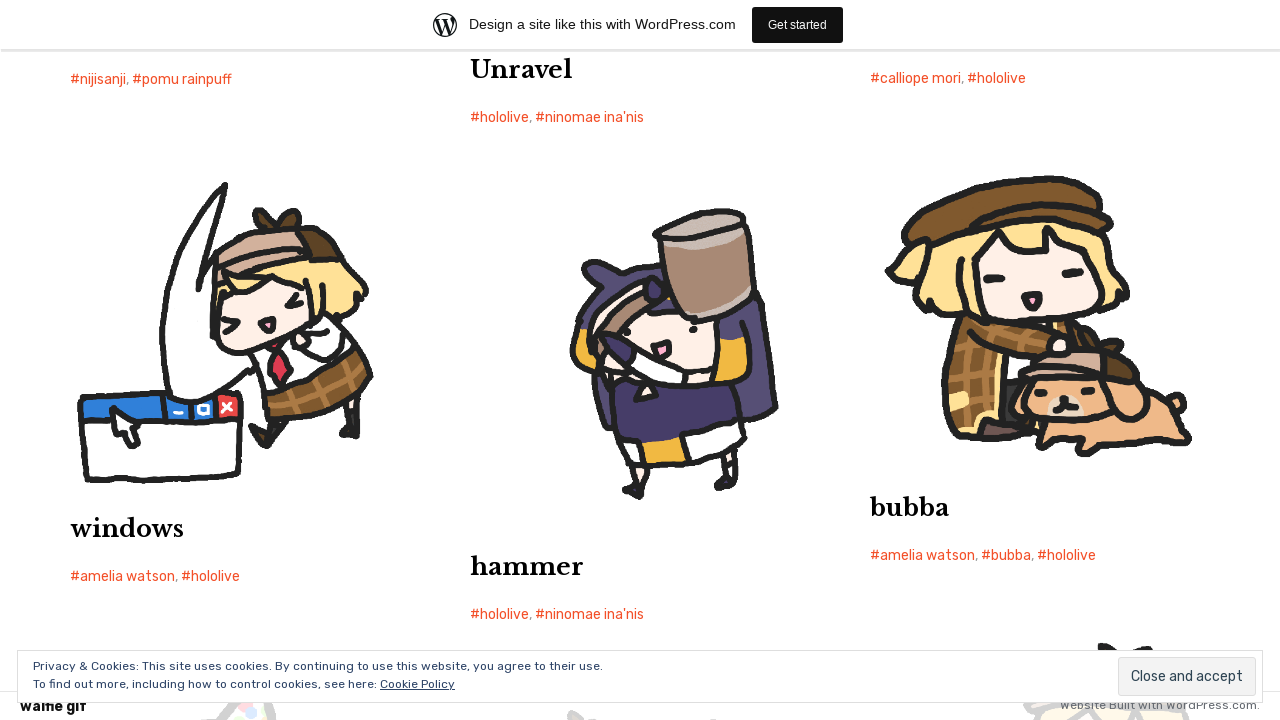

Scrolled to bottom of page
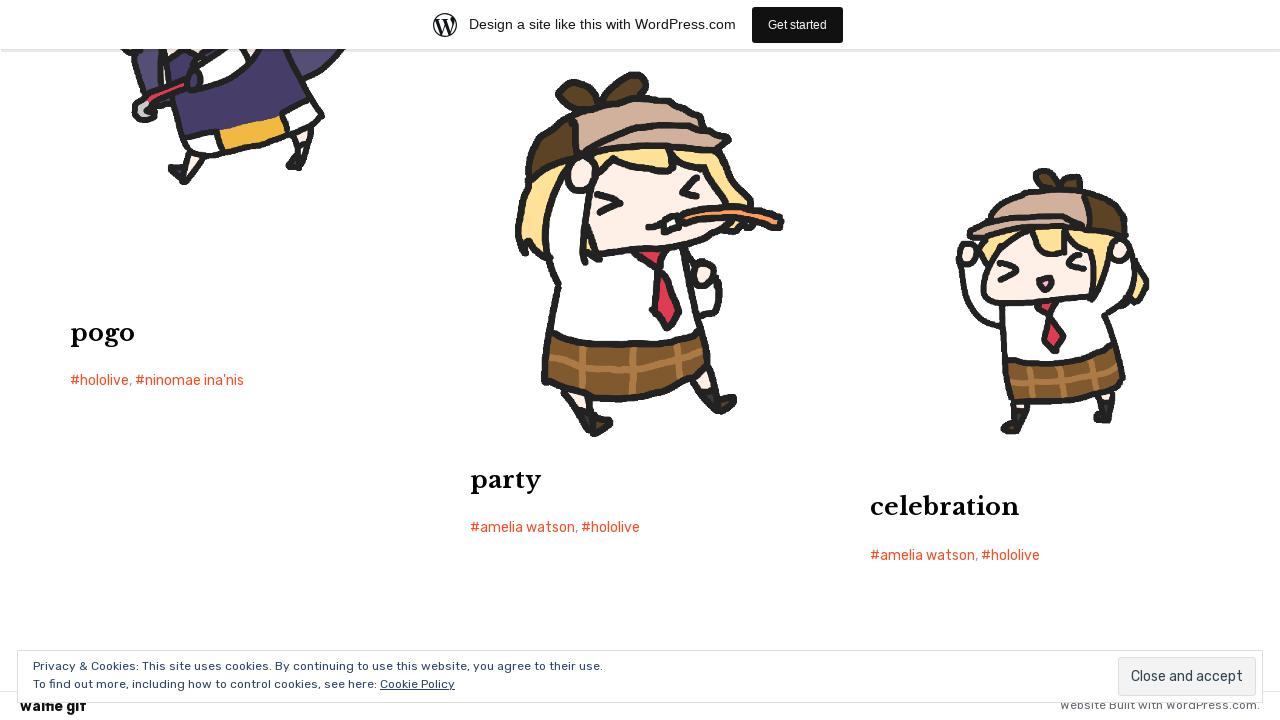

Waited 500ms for content to load
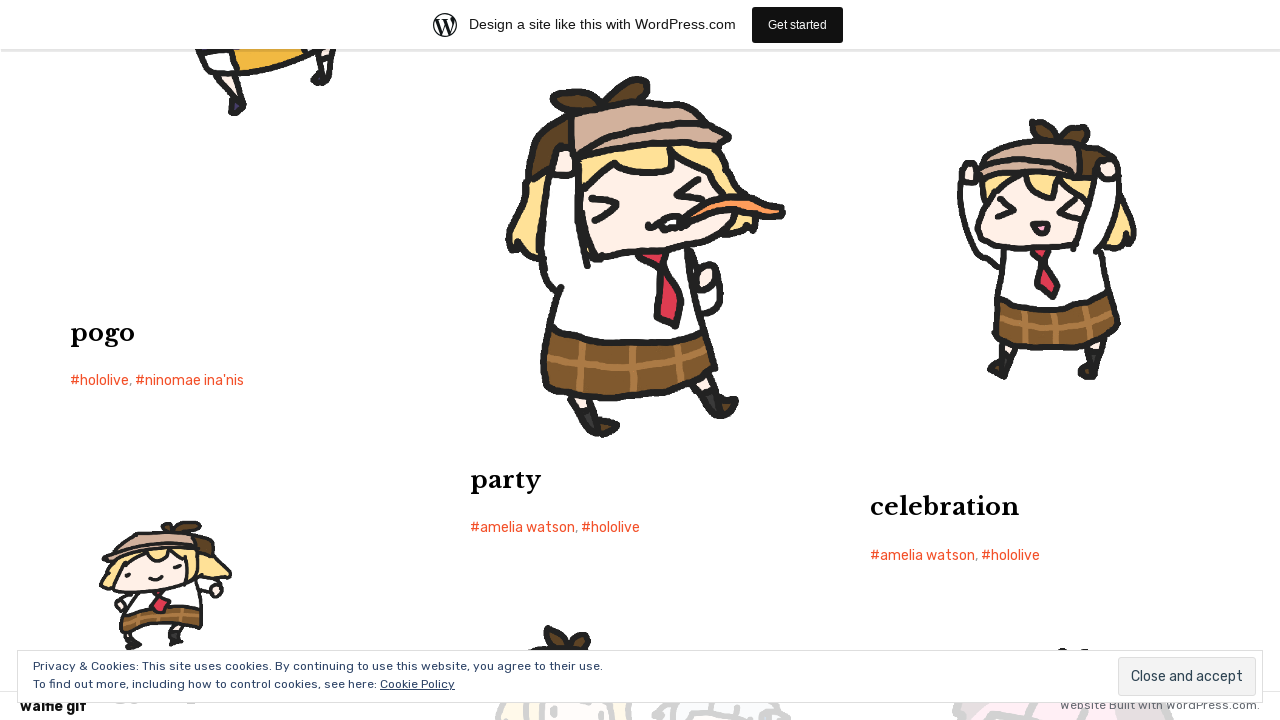

Scrolled to bottom of page
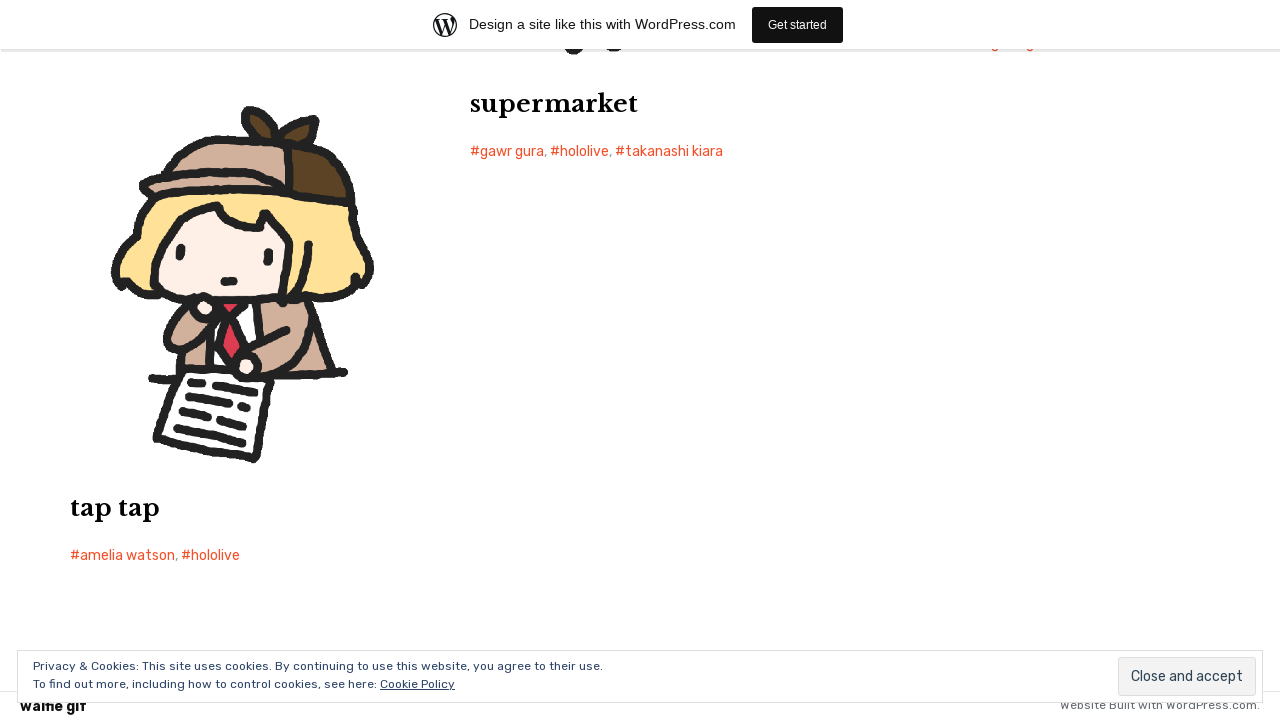

Waited 500ms for content to load
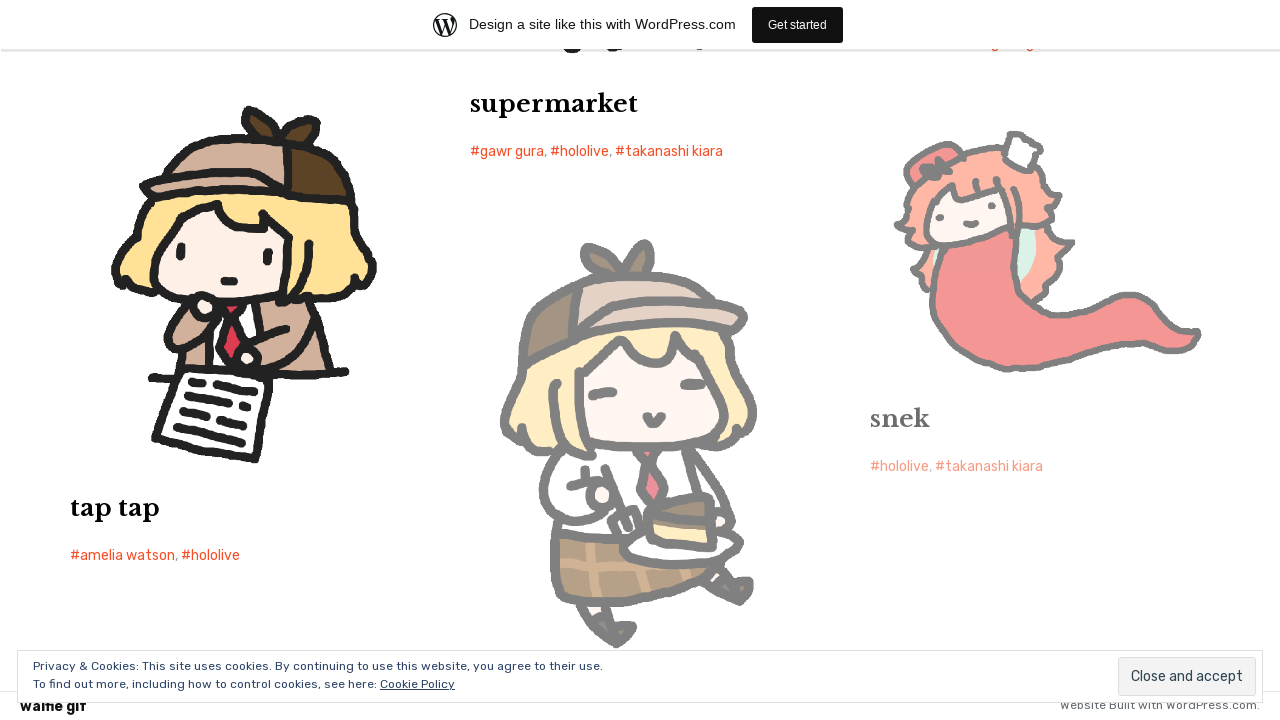

Scrolled to bottom of page
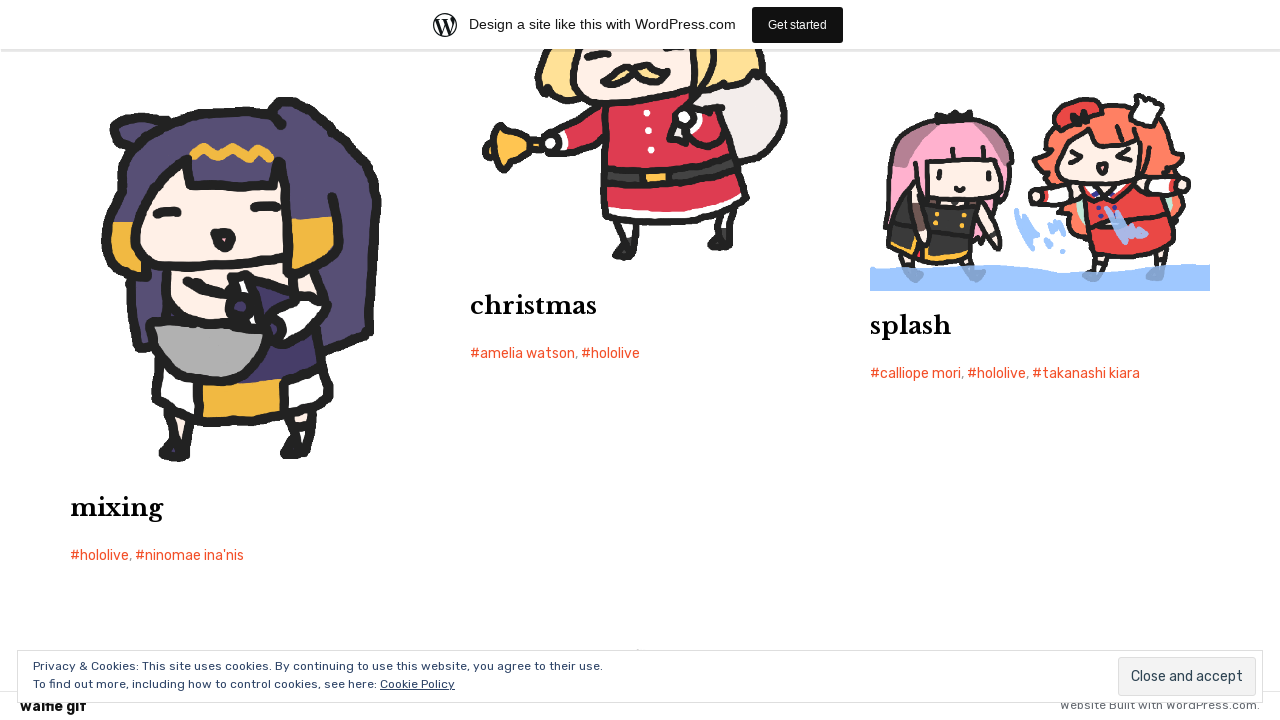

Waited 500ms for content to load
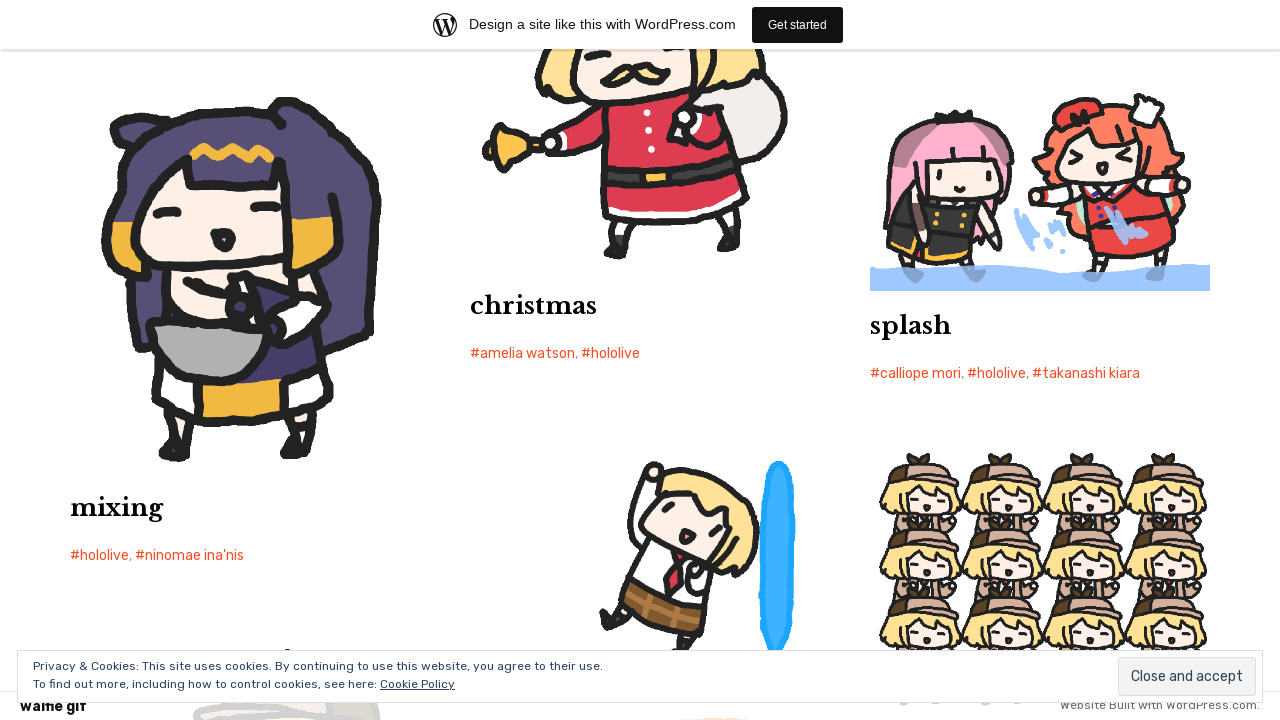

Scrolled to bottom of page
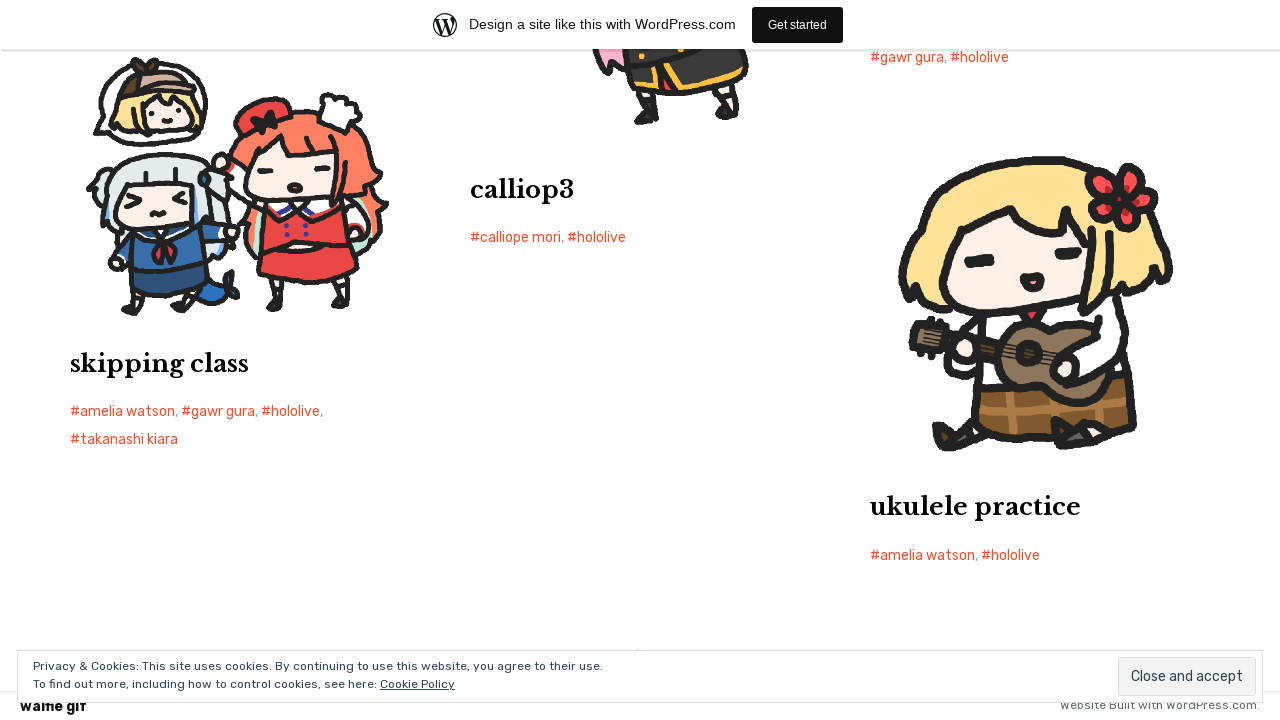

Waited 500ms for content to load
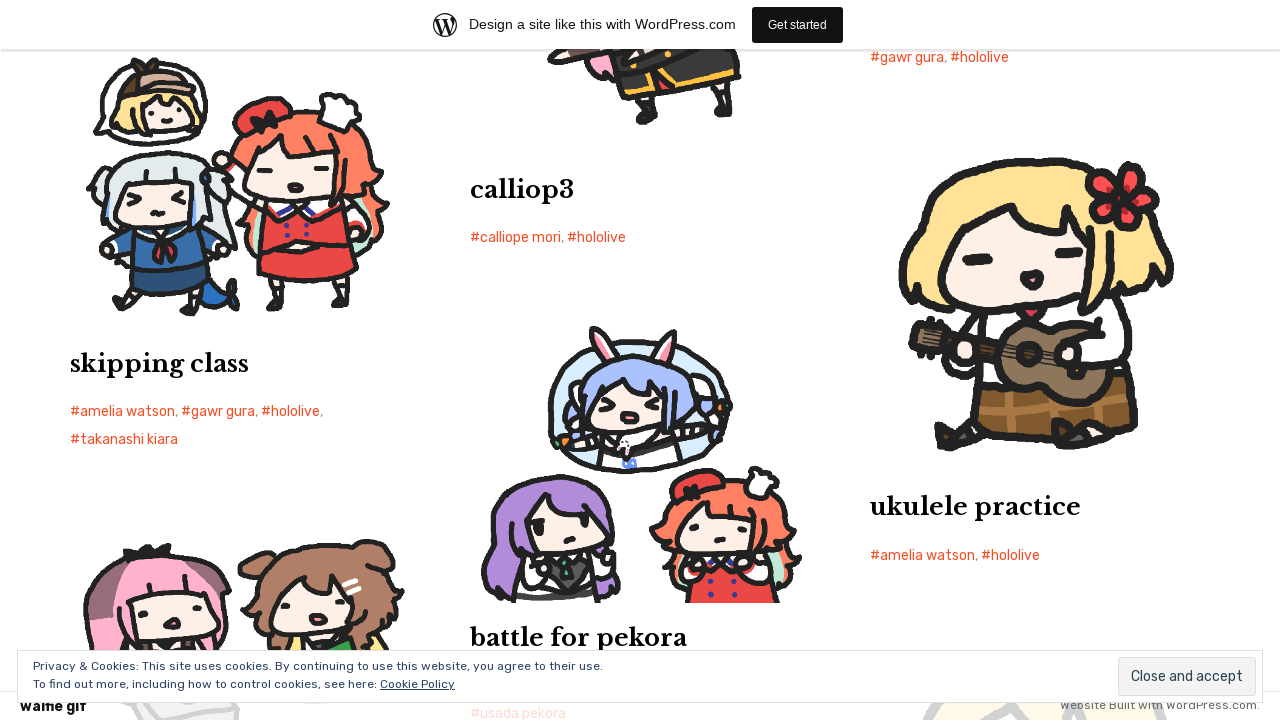

Scrolled to bottom of page
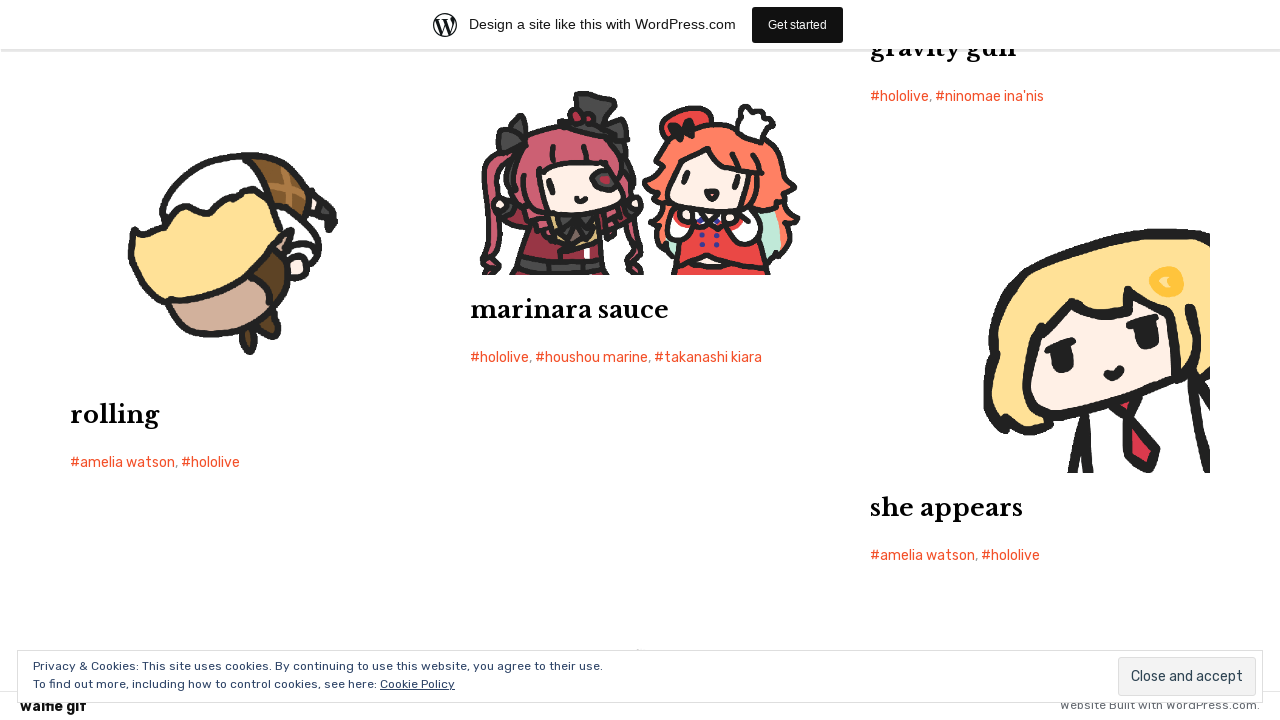

Waited 500ms for content to load
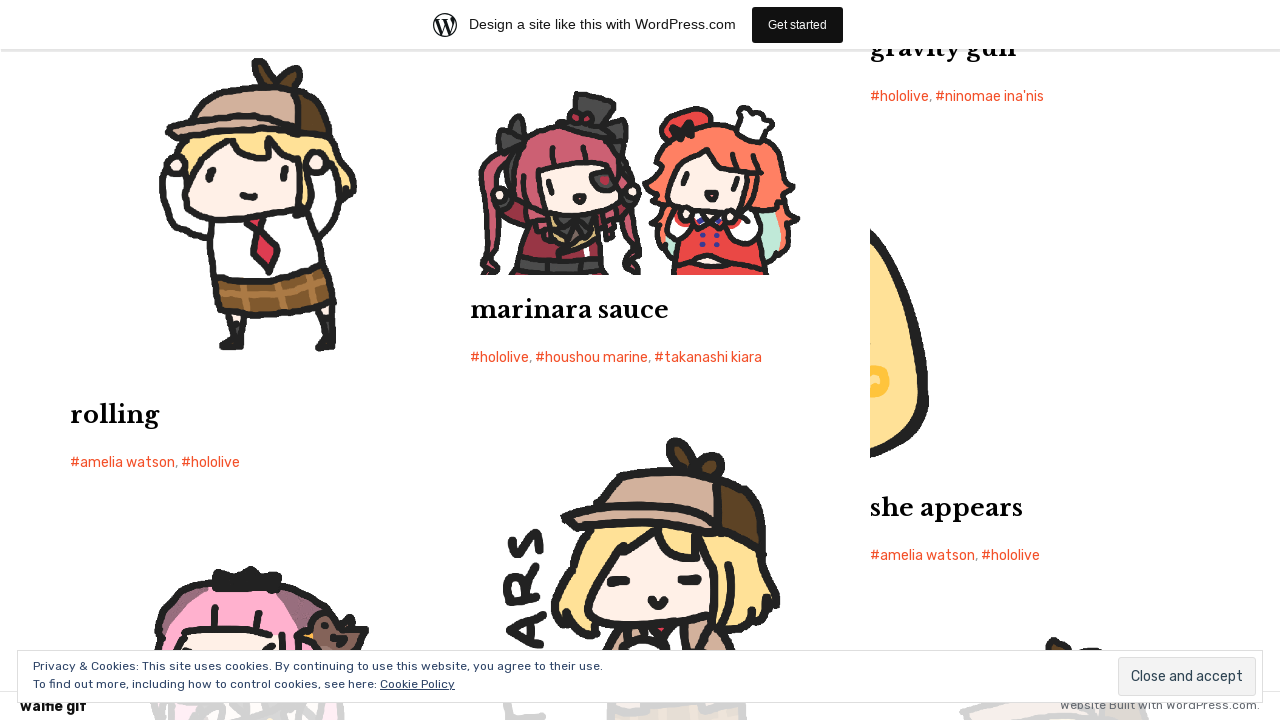

Scrolled to bottom of page
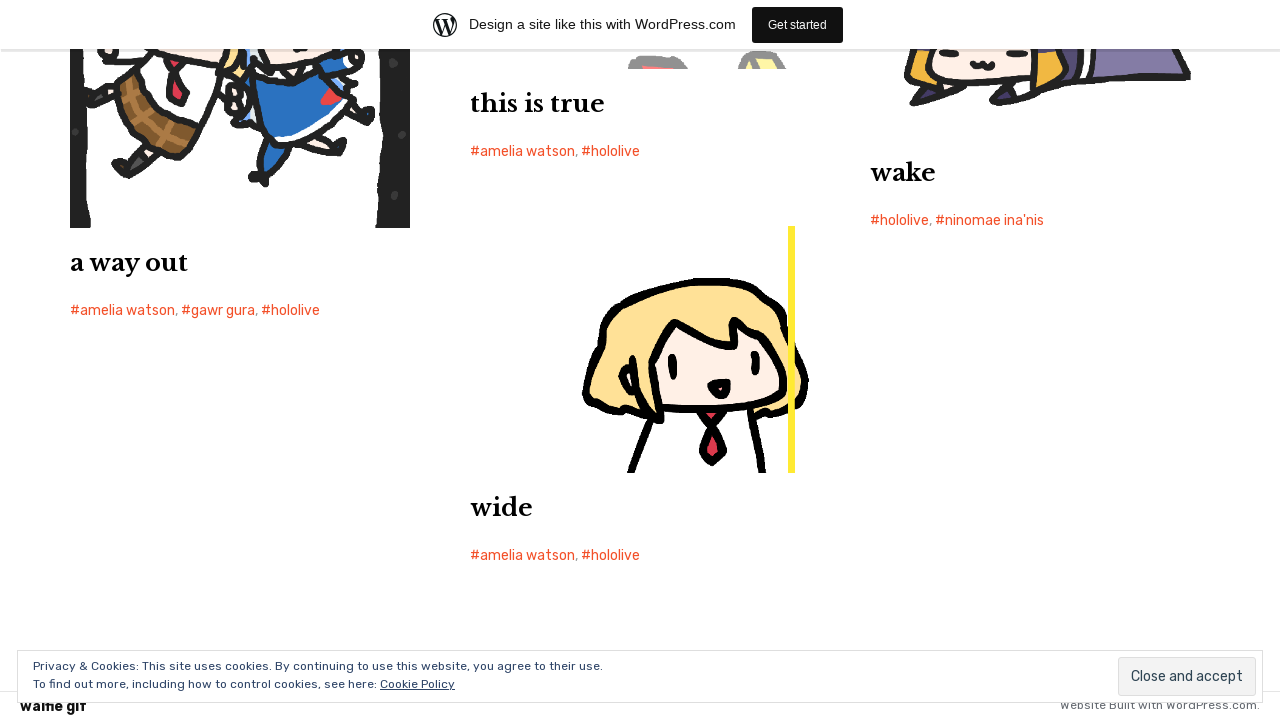

Waited 500ms for content to load
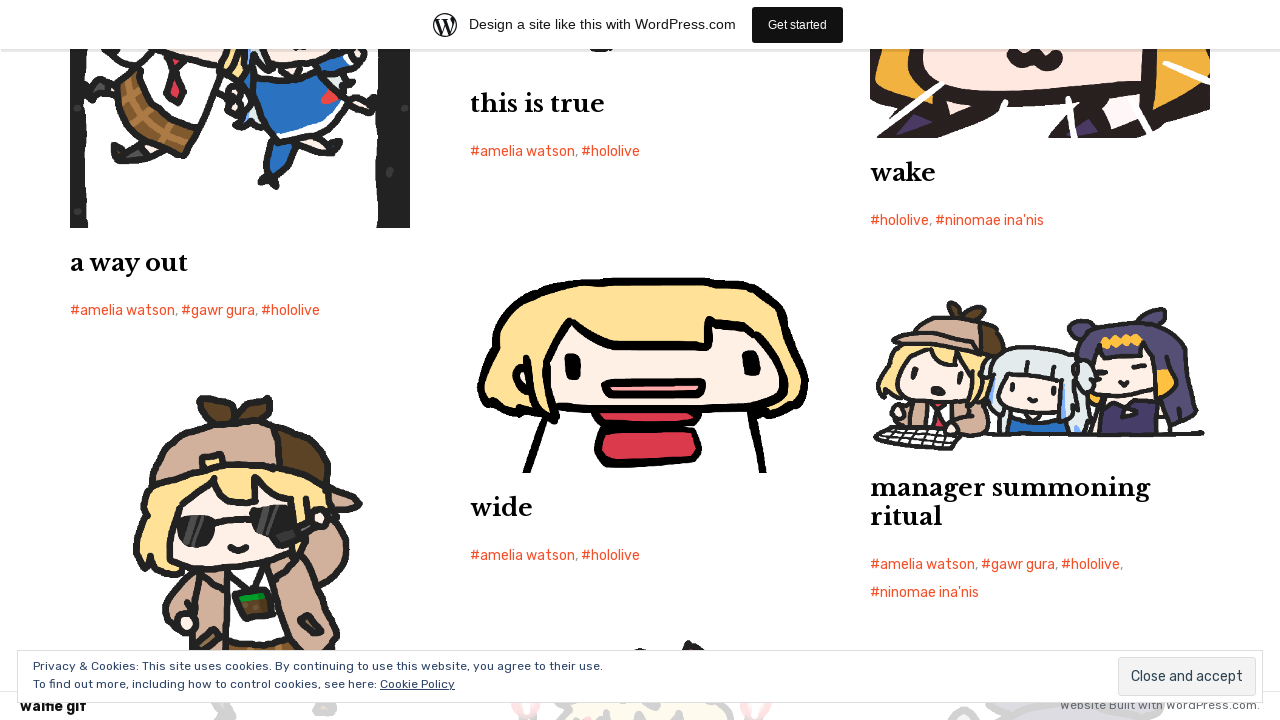

Scrolled to bottom of page
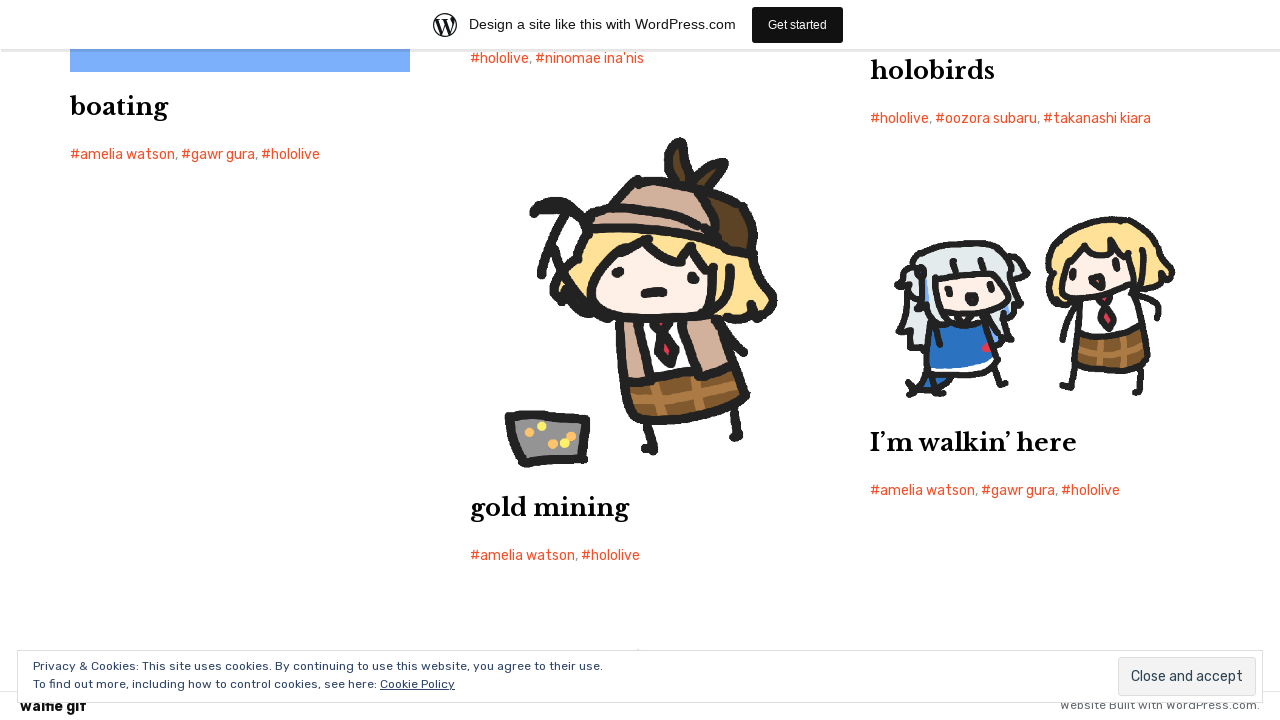

Waited 500ms for content to load
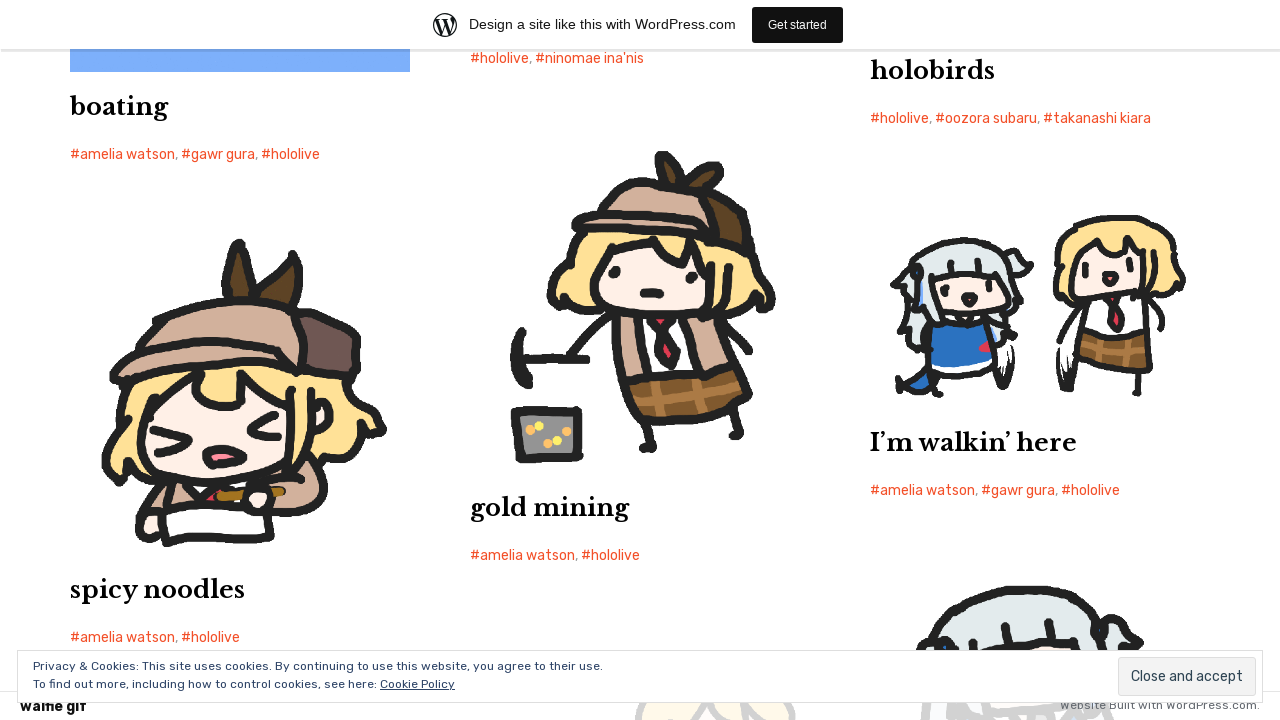

Scrolled to bottom of page
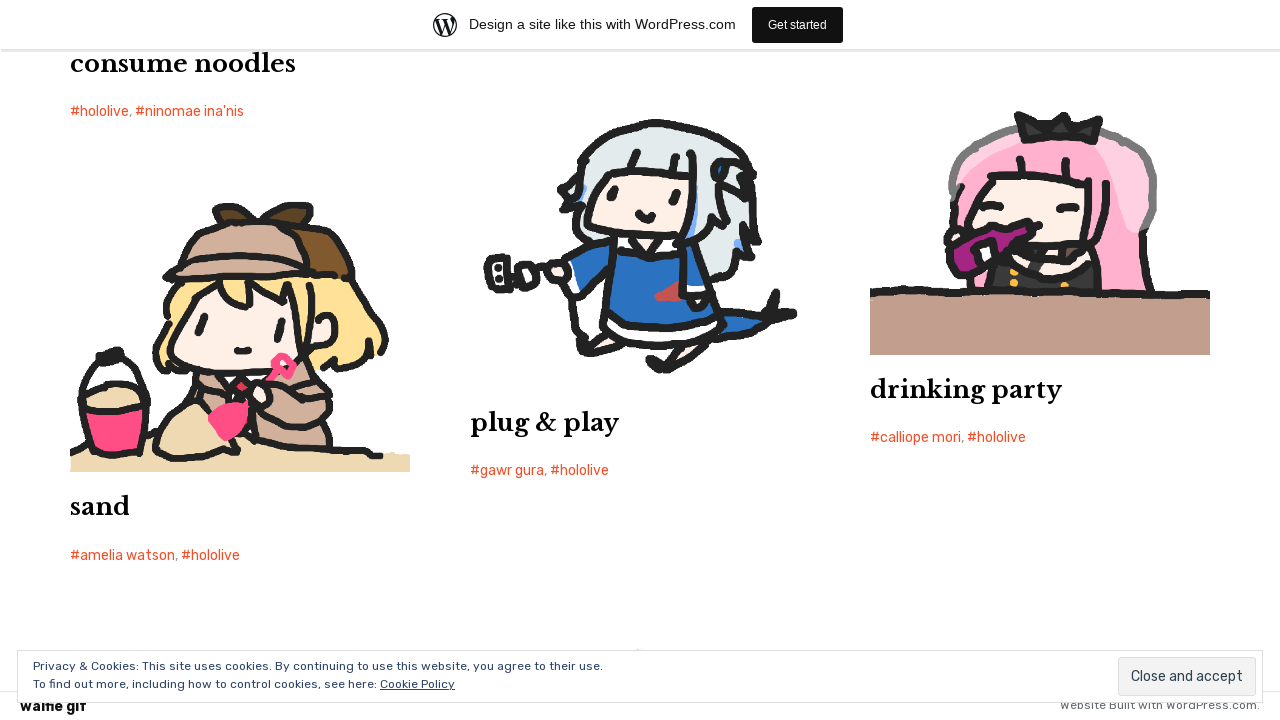

Waited 500ms for content to load
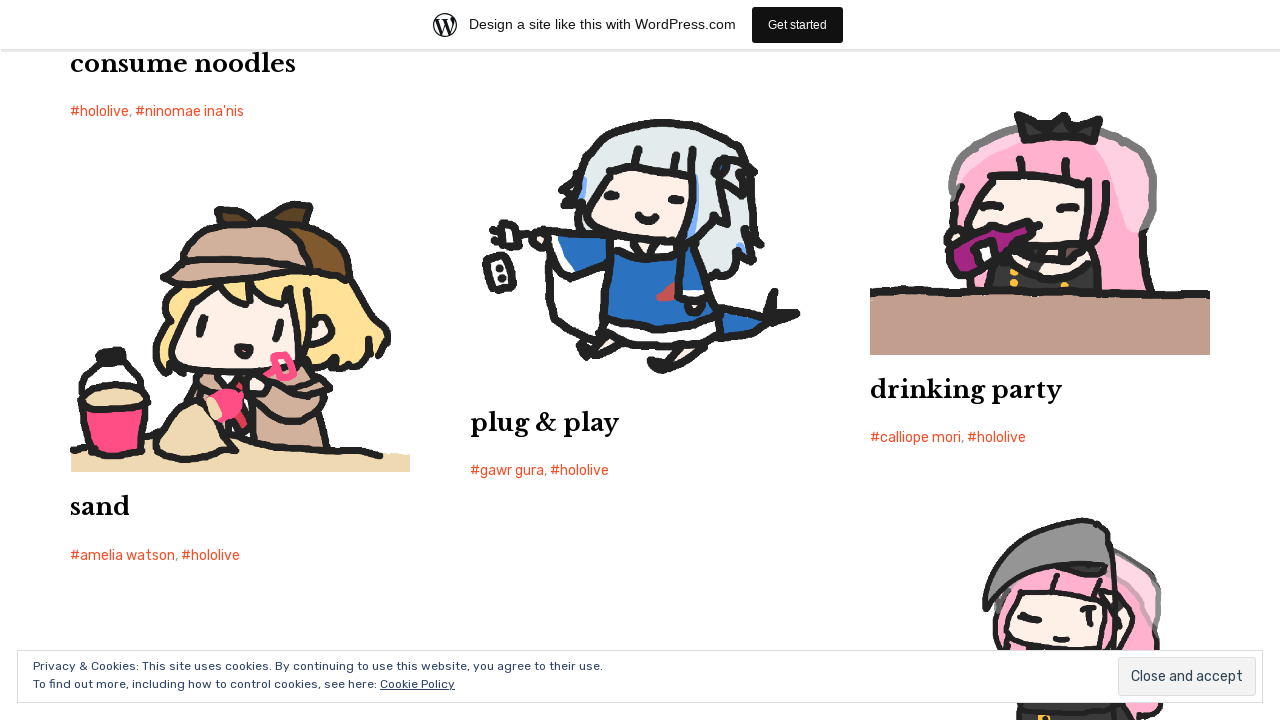

Post-17 detected - infinite scroll complete
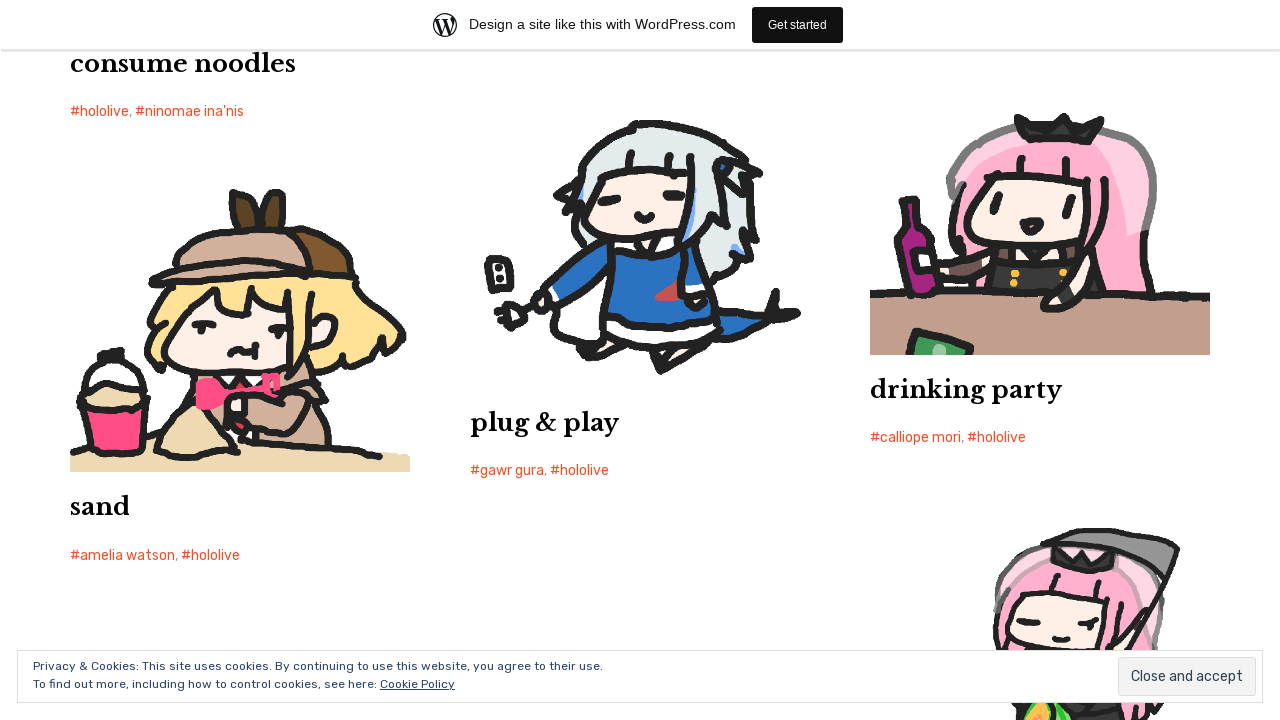

Verified posts are visible on the page
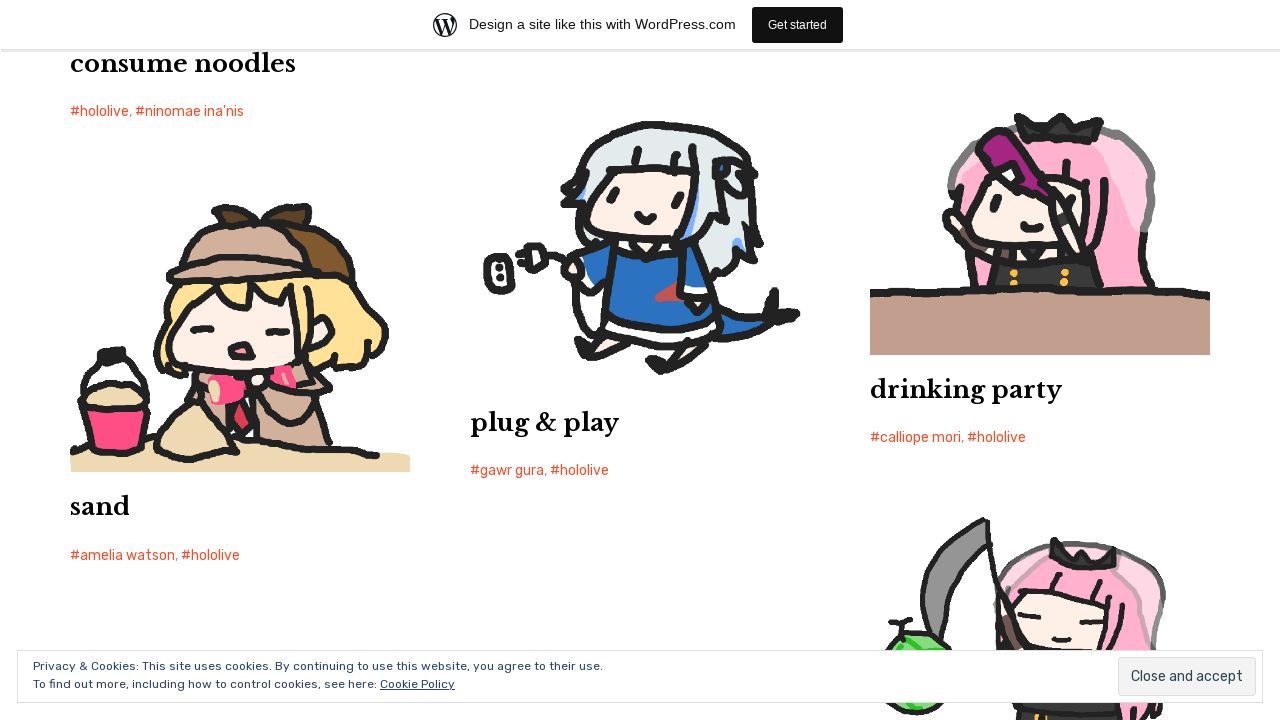

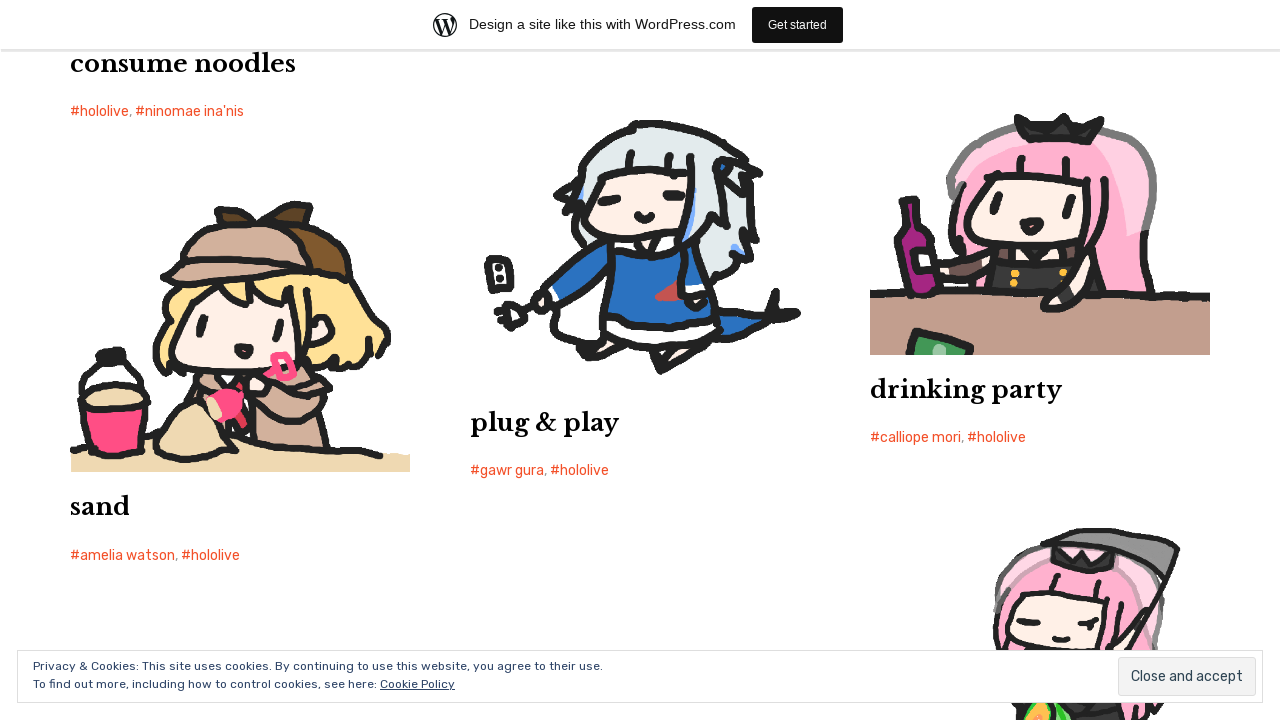